Clicks the first checkbox and verifies both checkboxes are selected

Starting URL: http://the-internet.herokuapp.com/checkboxes

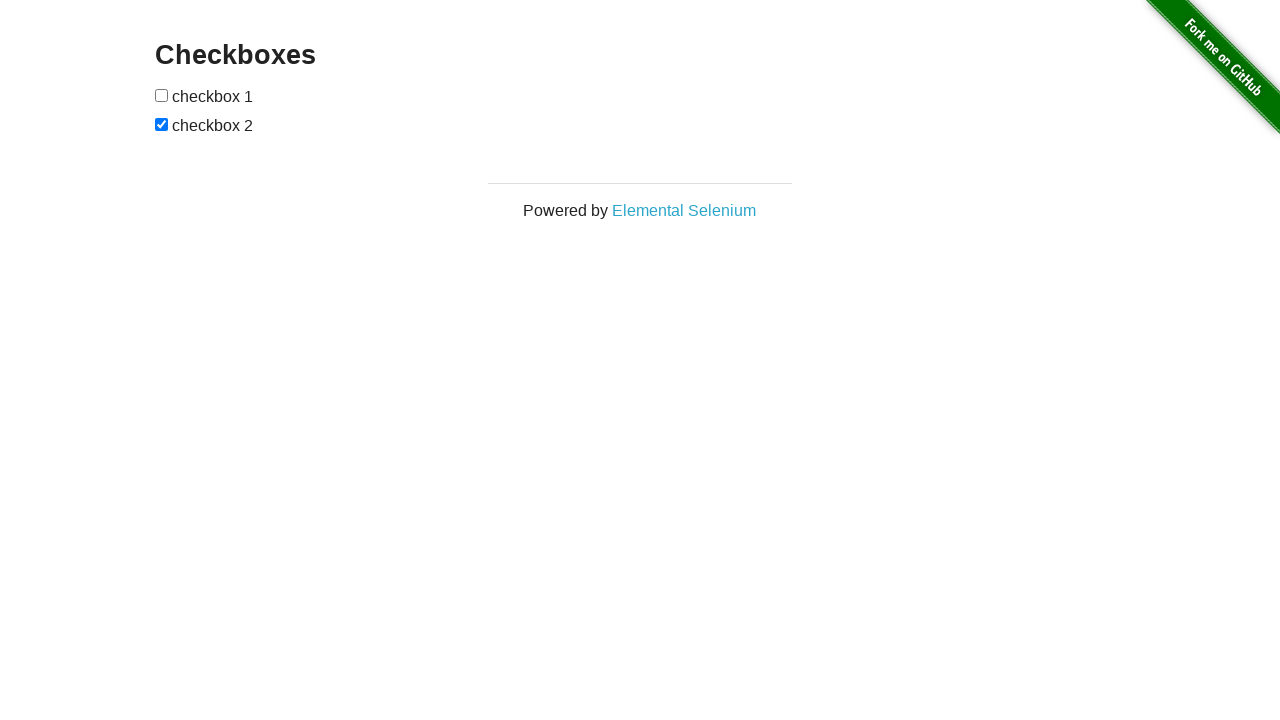

Clicked the first checkbox at (162, 95) on xpath=//input[@type='checkbox'][1]
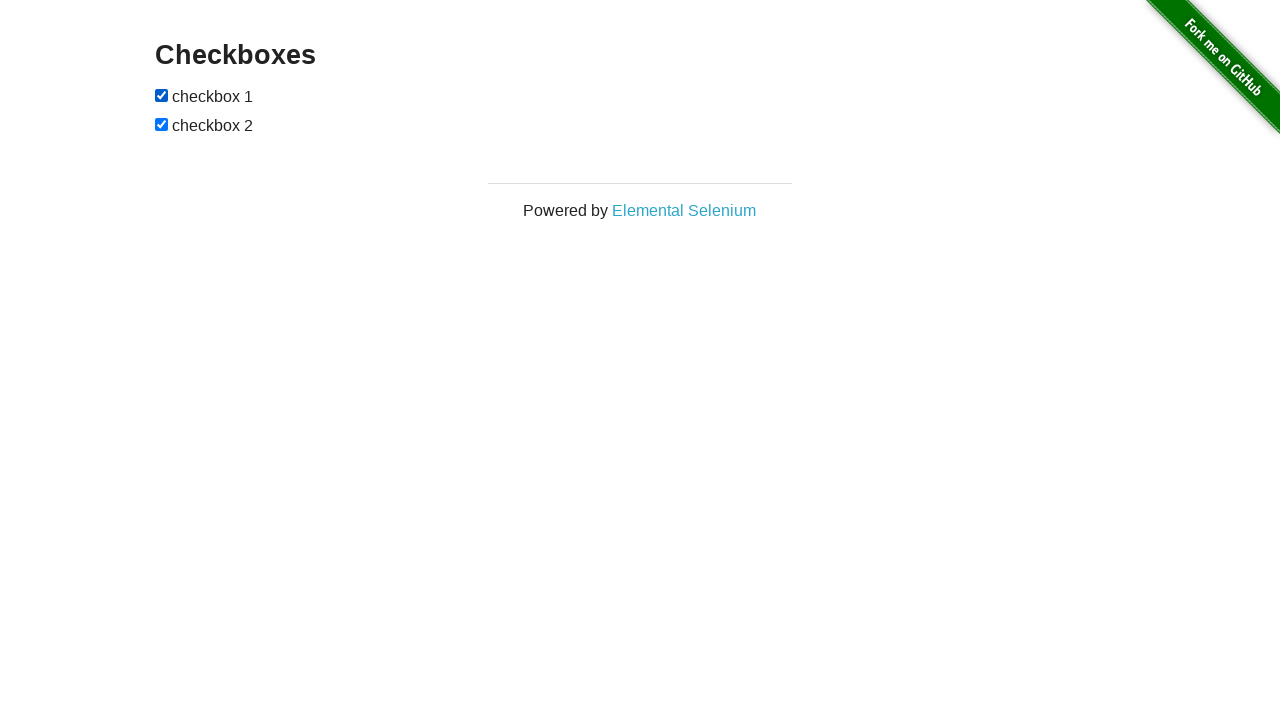

Verified that the first checkbox is selected
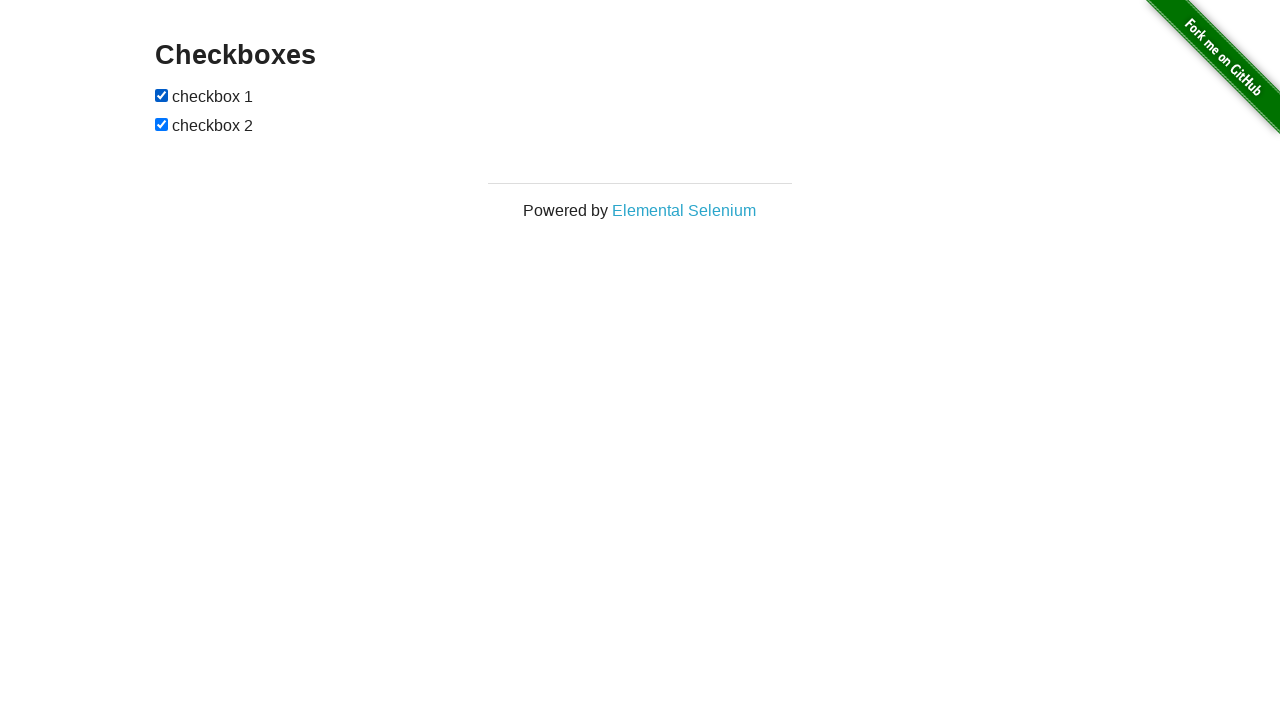

Verified that the second checkbox is selected
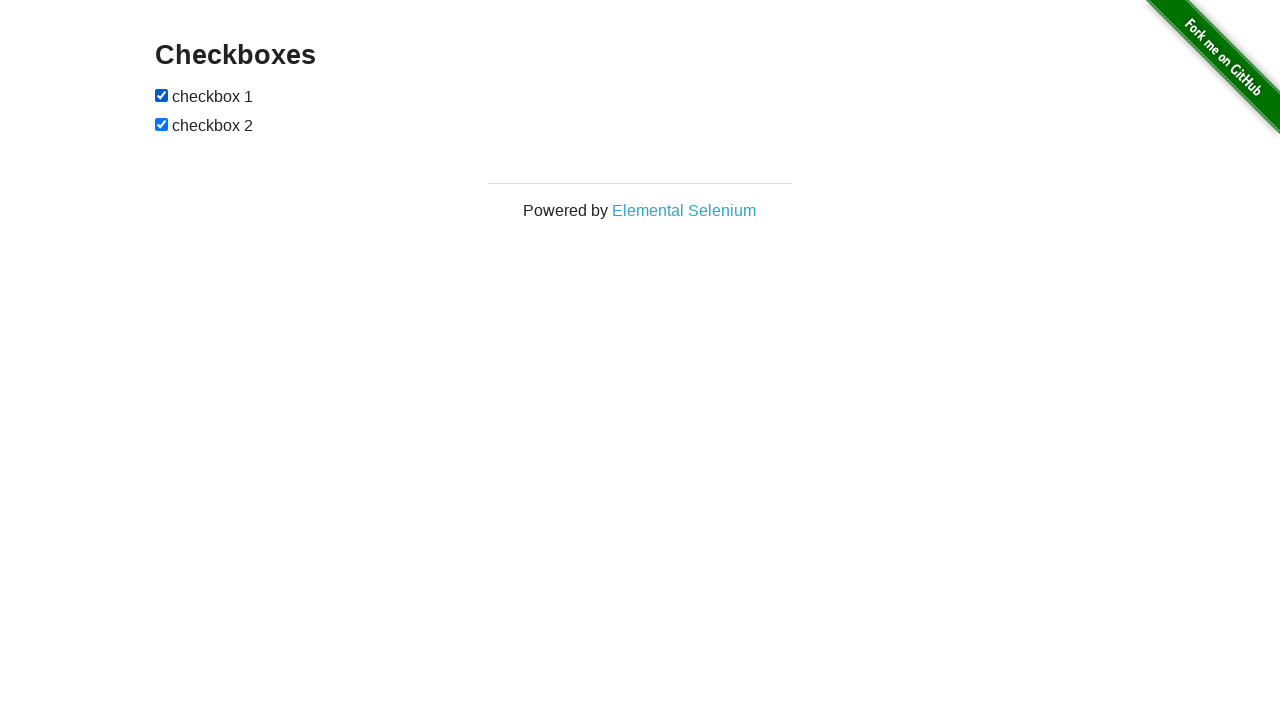

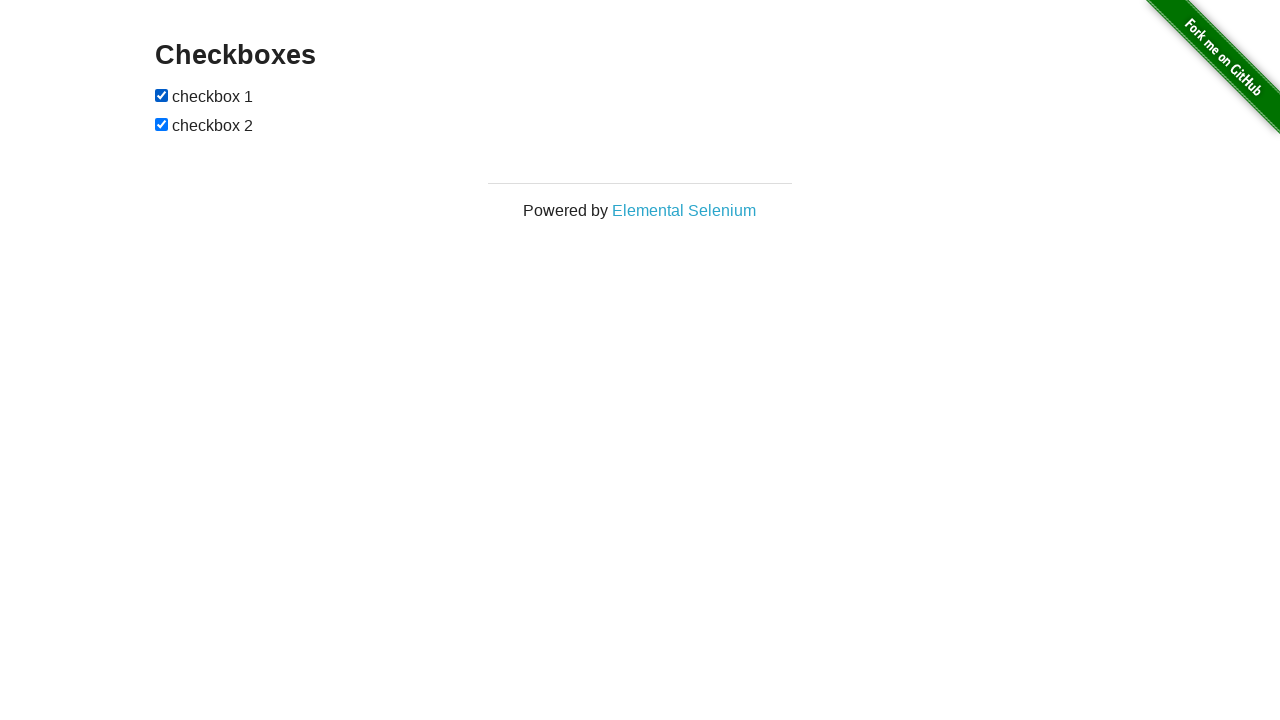